Navigates to the WebdriverIO homepage and retrieves the page title to verify the page loaded correctly

Starting URL: https://webdriver.io

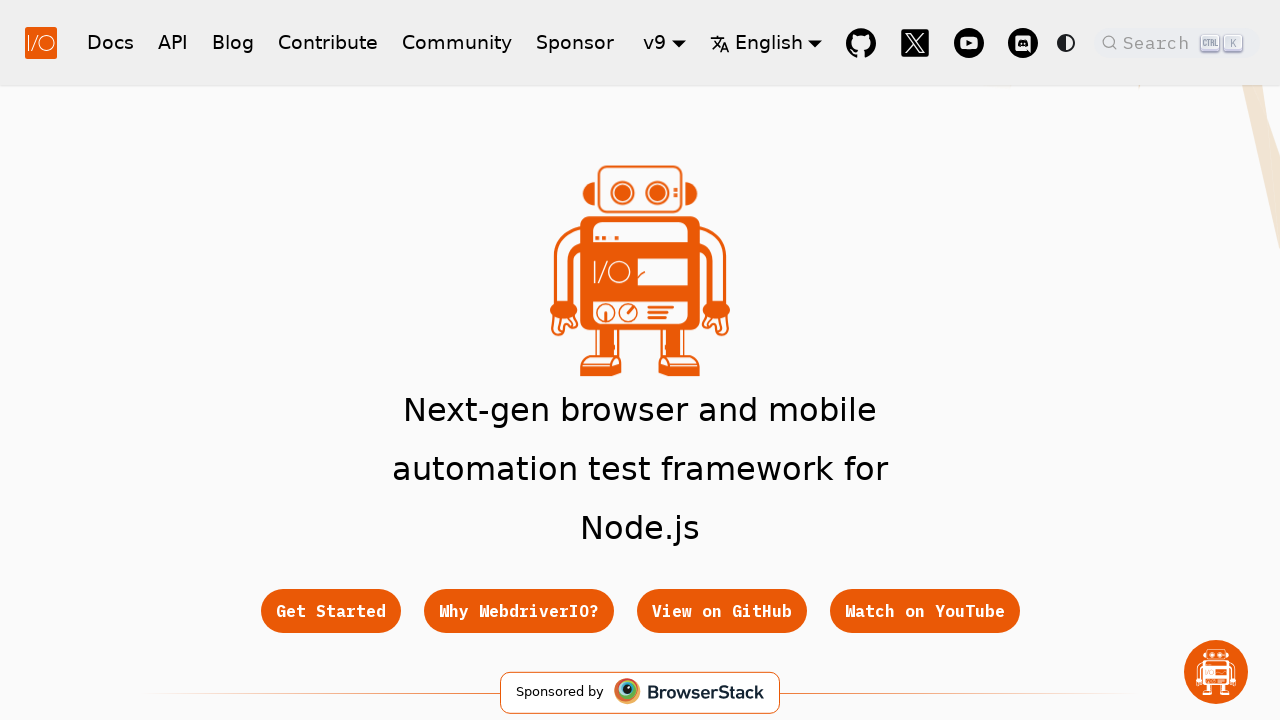

Waited for page DOM content to load
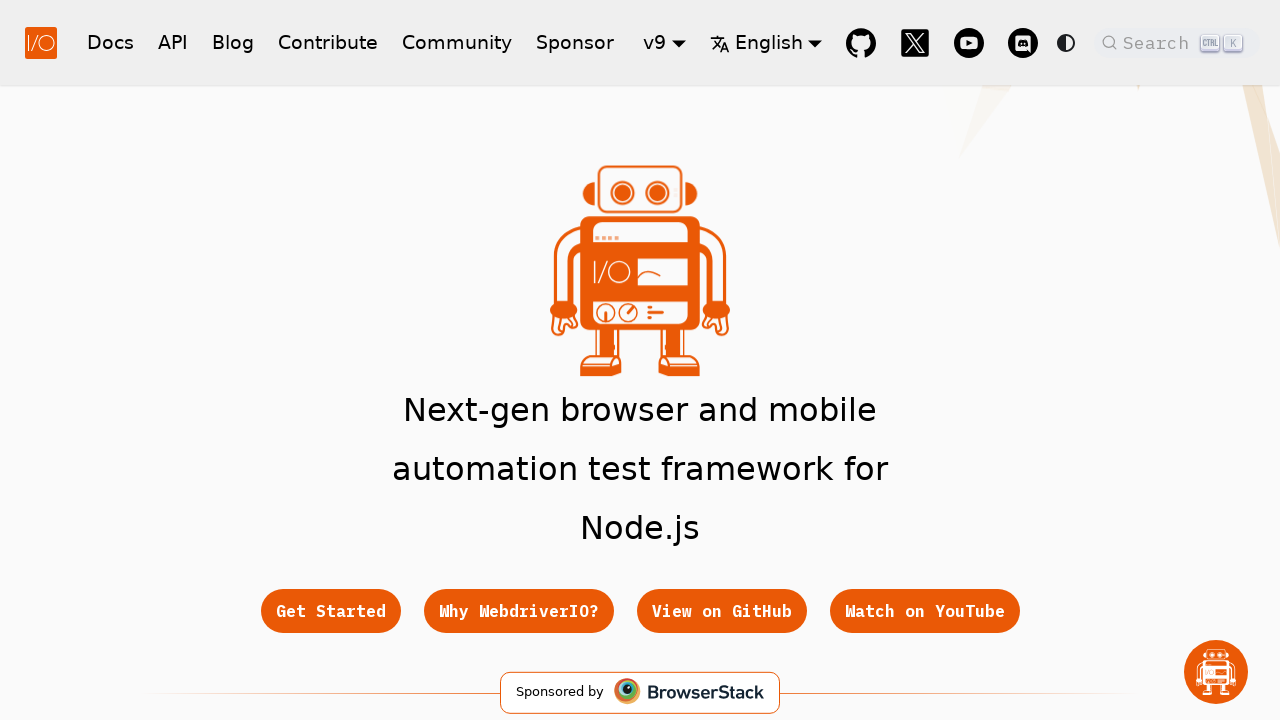

Retrieved page title: WebdriverIO · Next-gen browser and mobile automation test framework for Node.js | WebdriverIO
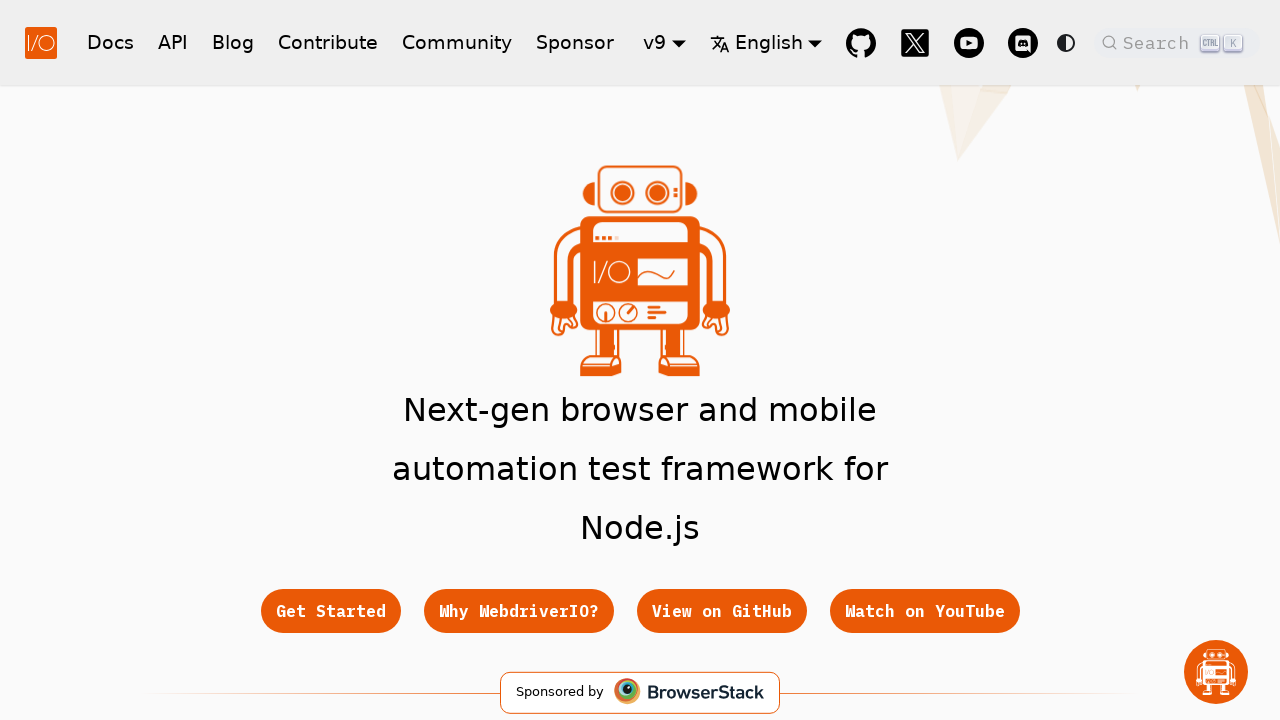

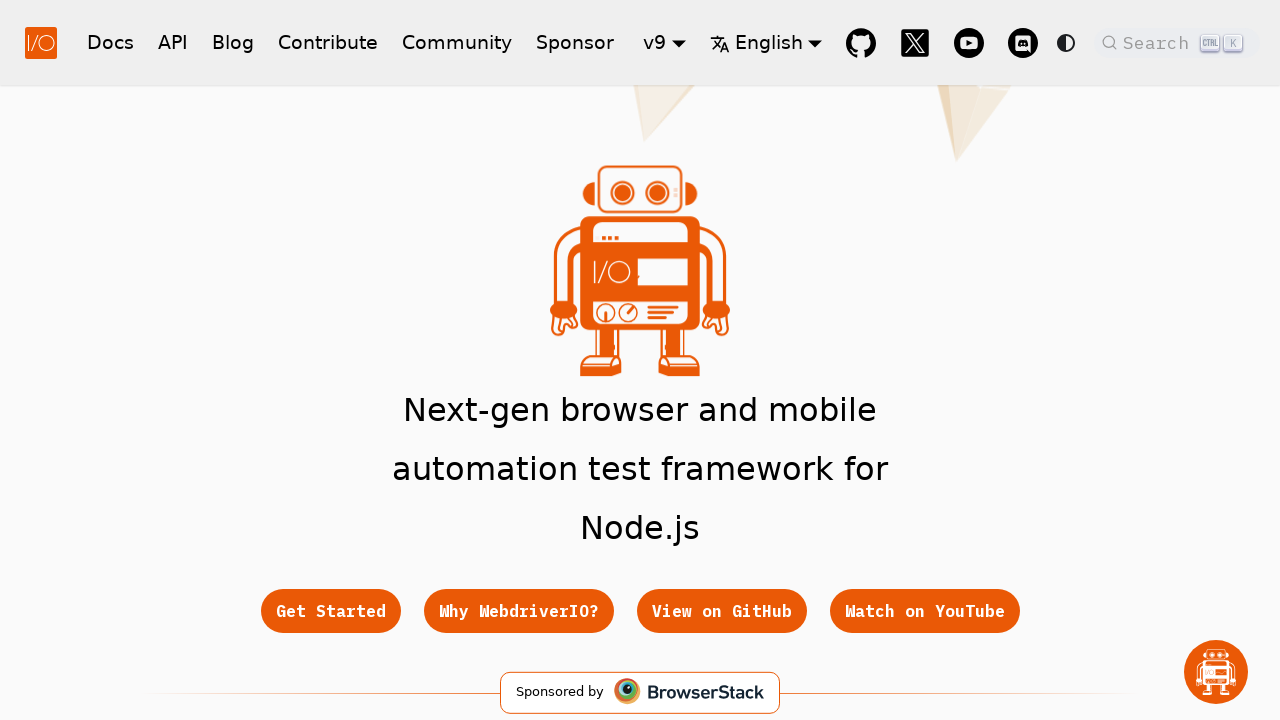